Validates that the logo is visible on the homepage and verifies its src attribute and dimensions

Starting URL: https://rahulshettyacademy.com/AutomationPractice/

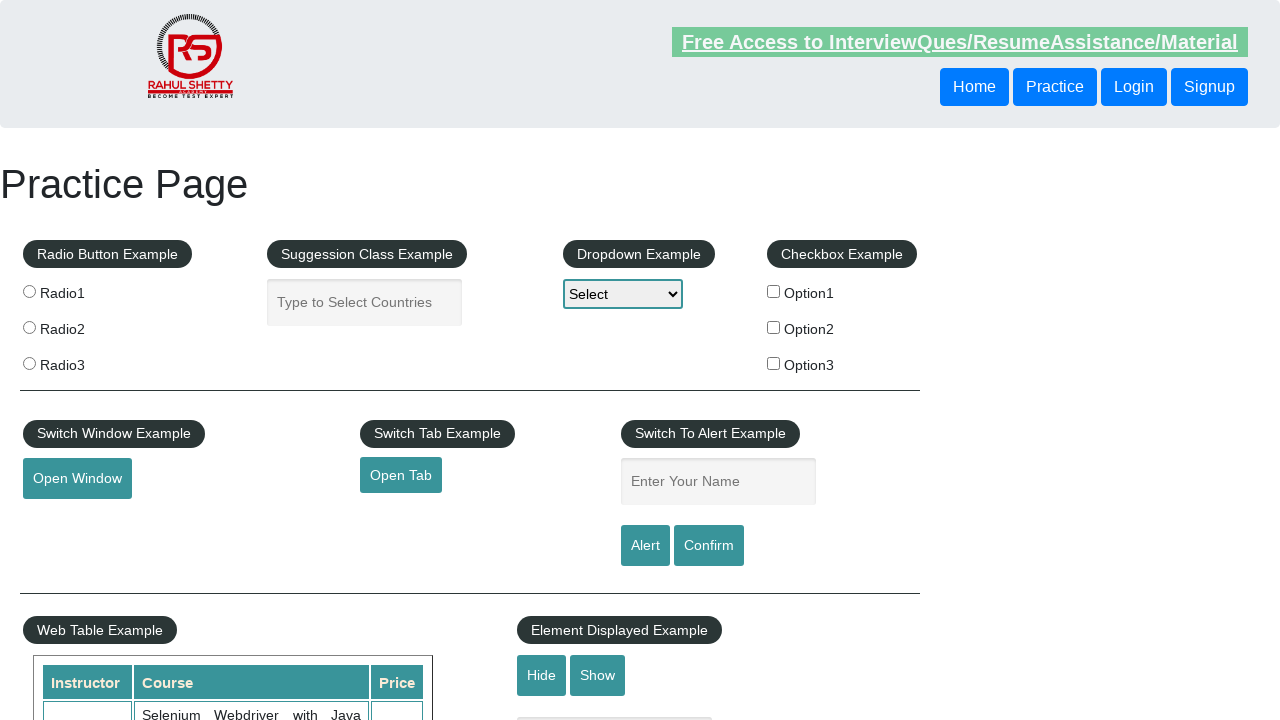

Located logo element with class 'logoClass'
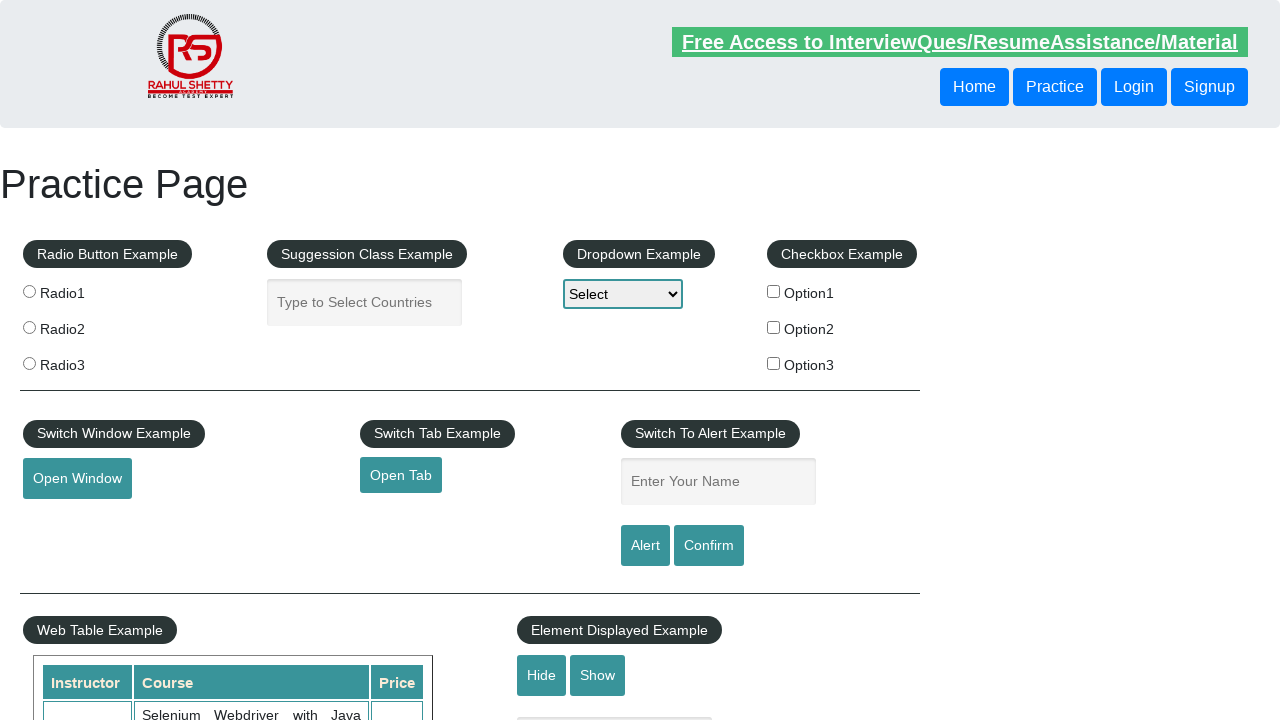

Logo element is now visible
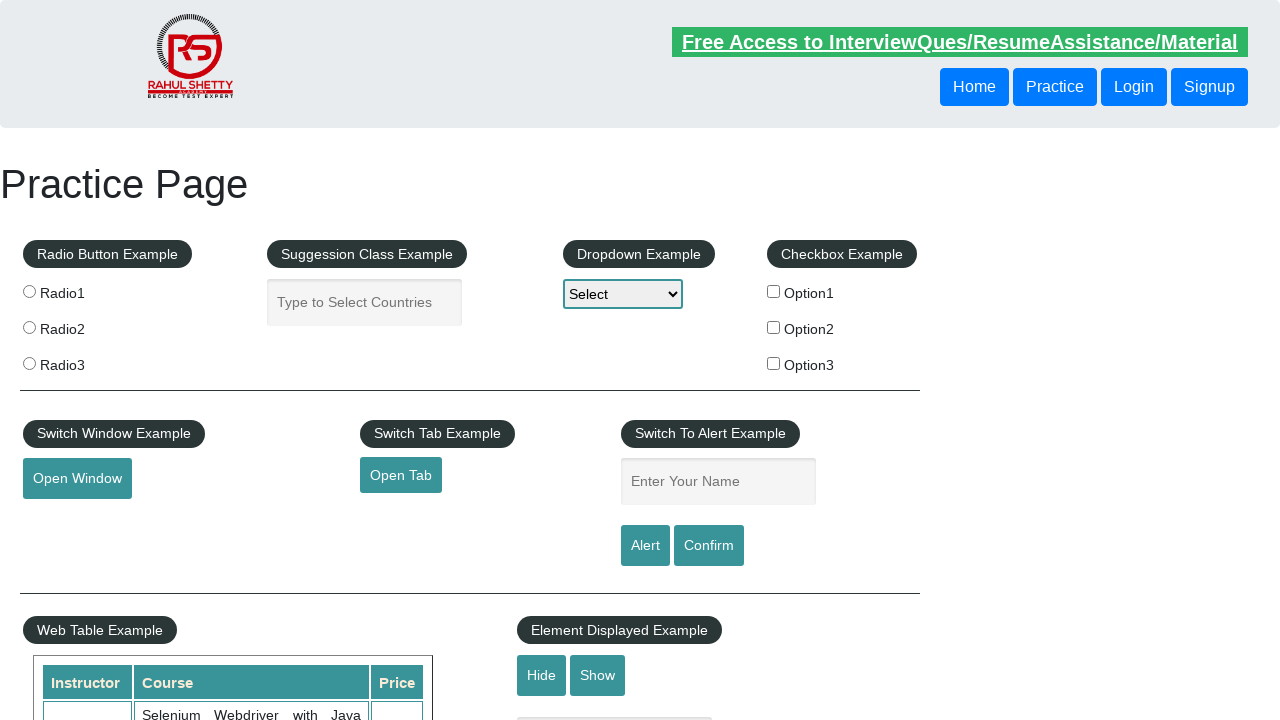

Retrieved logo src attribute: images/rs_logo.png
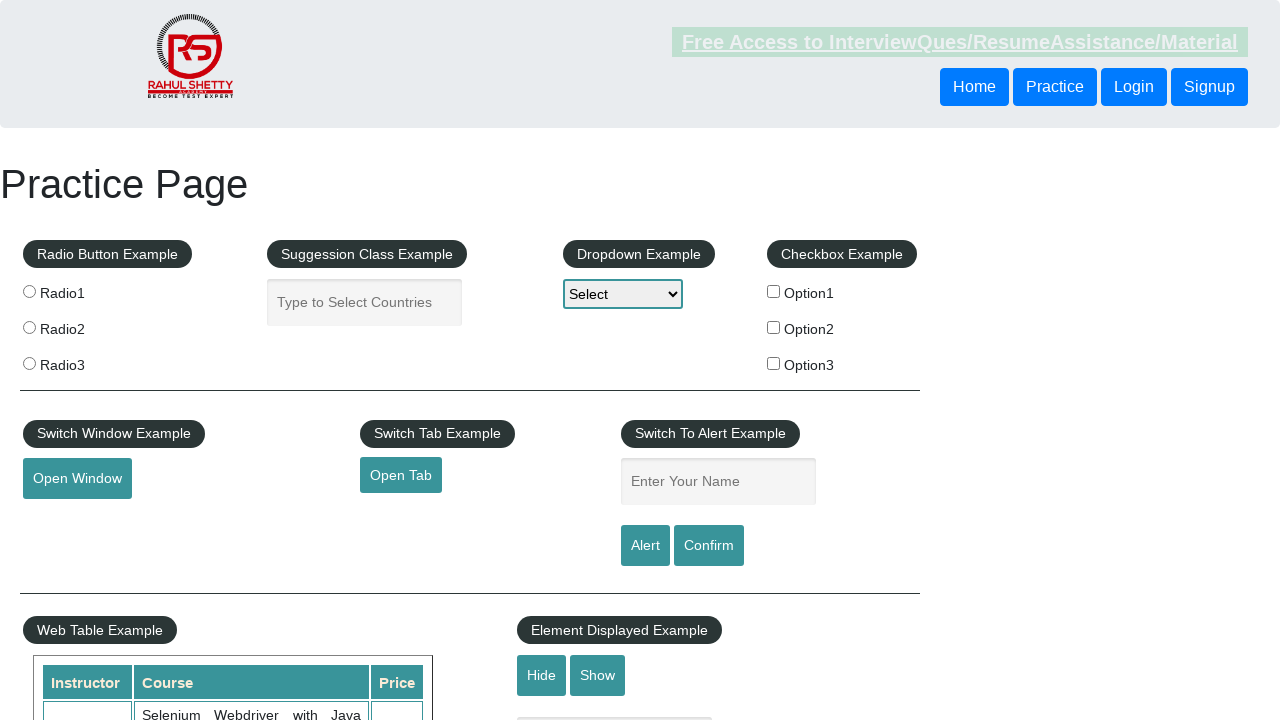

Verified logo src attribute matches expected value 'images/rs_logo.png'
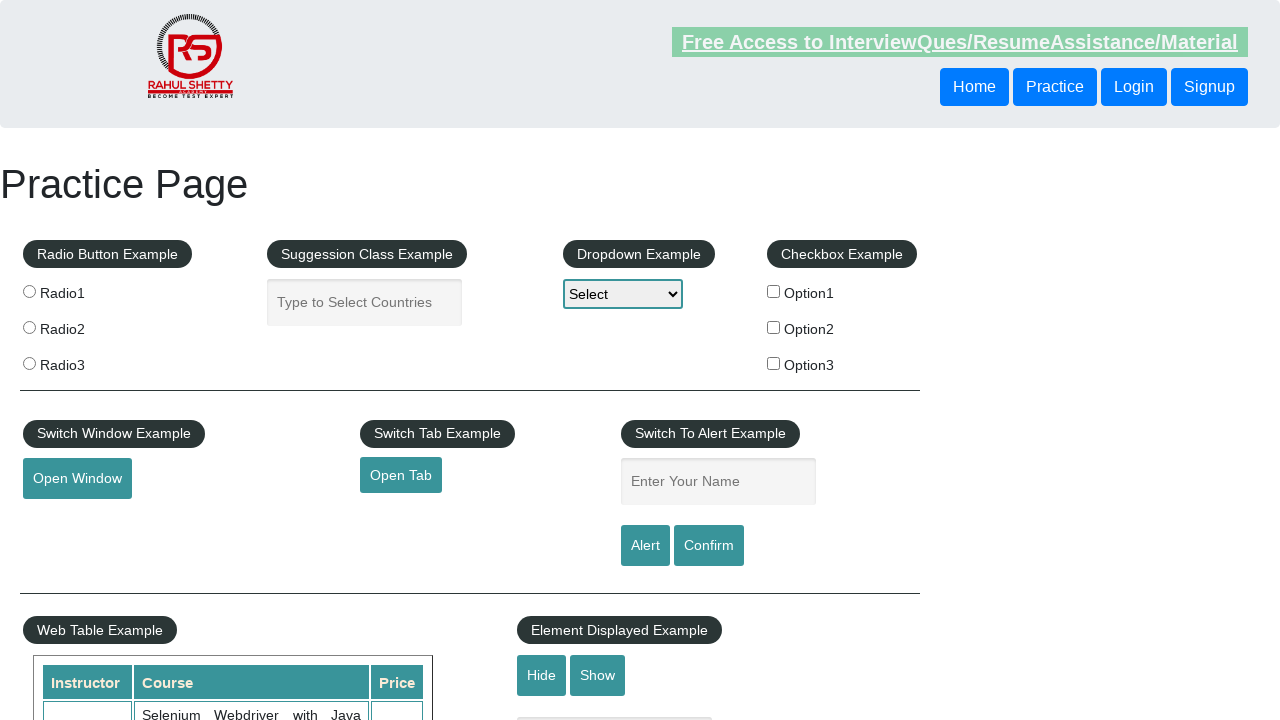

Retrieved logo bounding box: width=85, height=84.015625
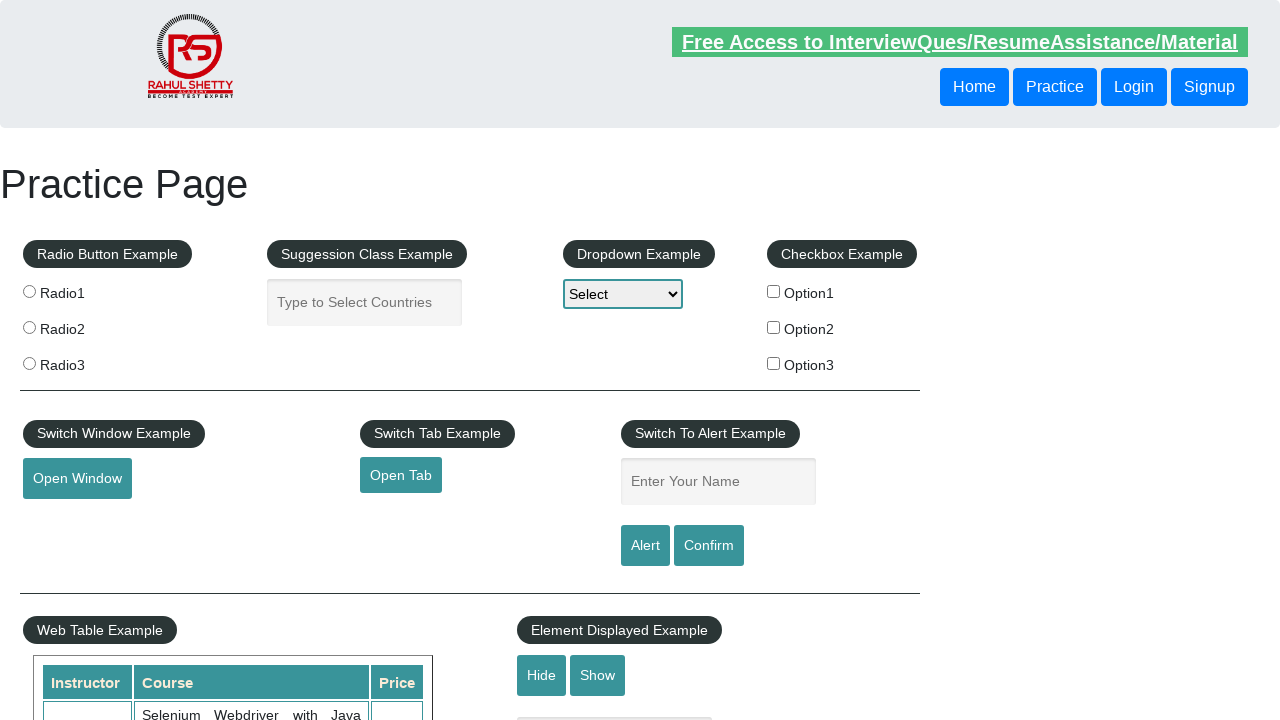

Verified logo width is greater than 50 pixels
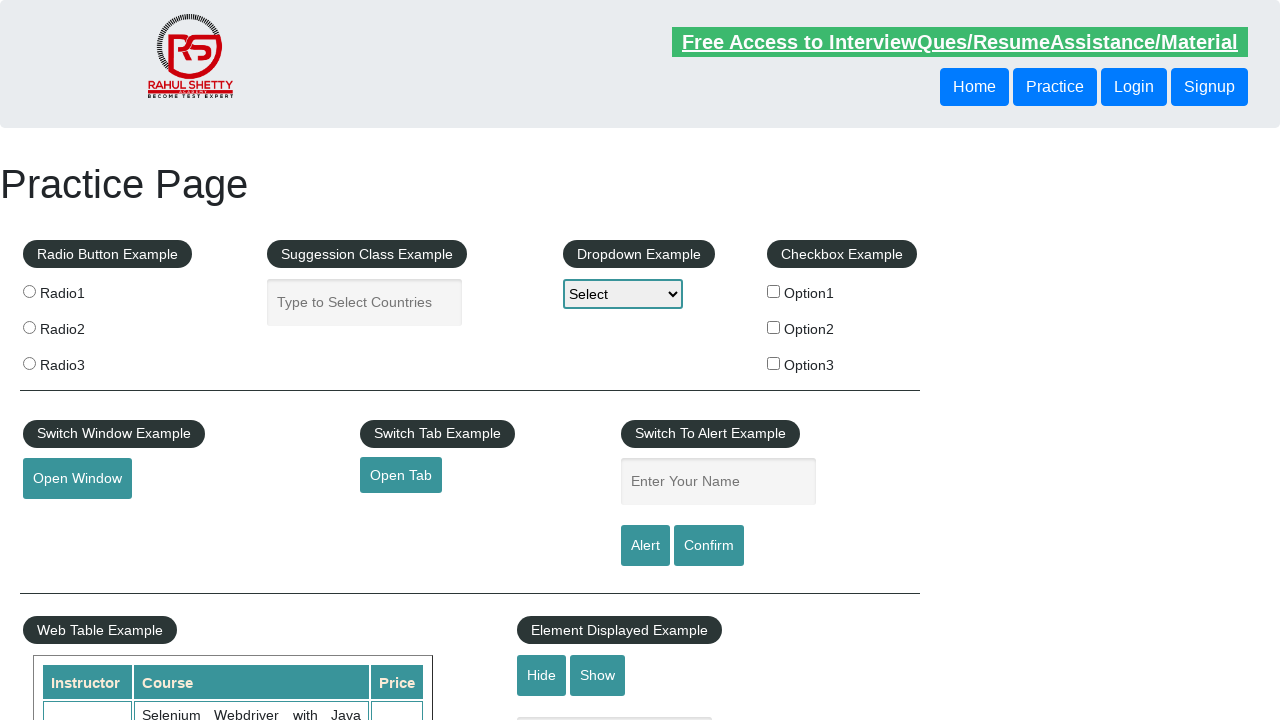

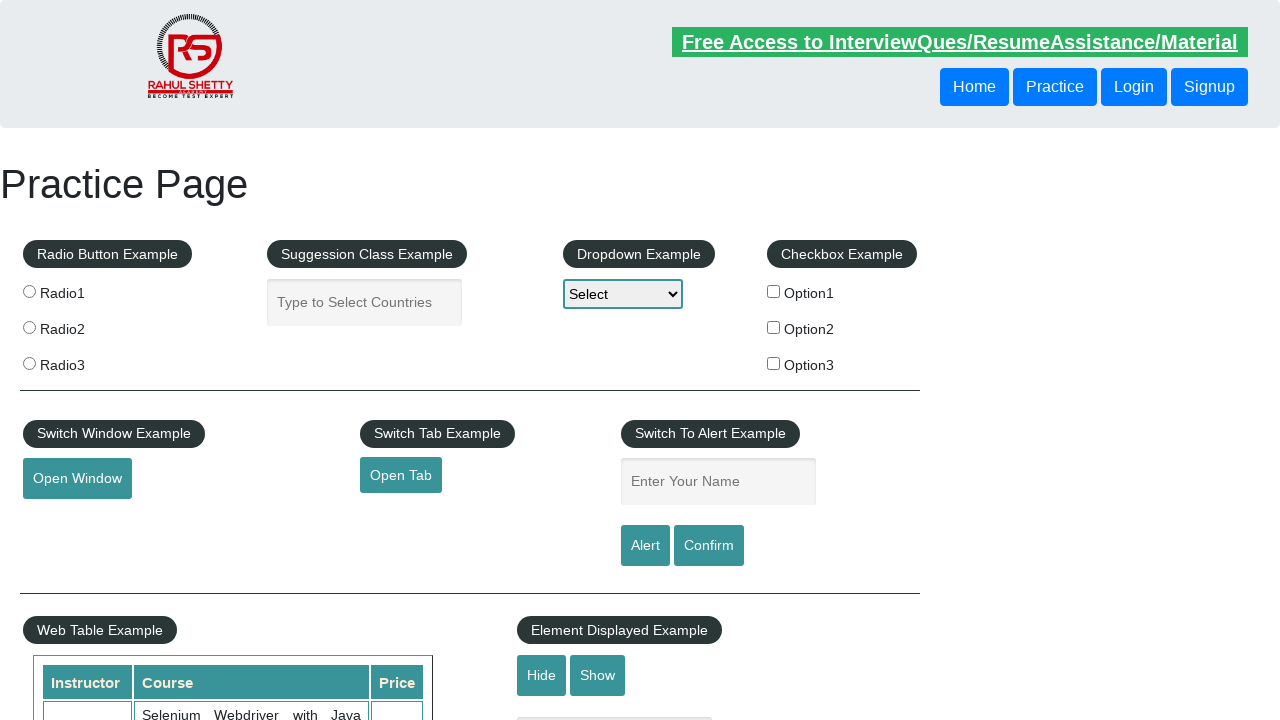